Navigates to the Blog section, clicks on a specific blog post which opens in a new tab, and verifies the new page loads correctly

Starting URL: https://marcogarujo.netlify.app/

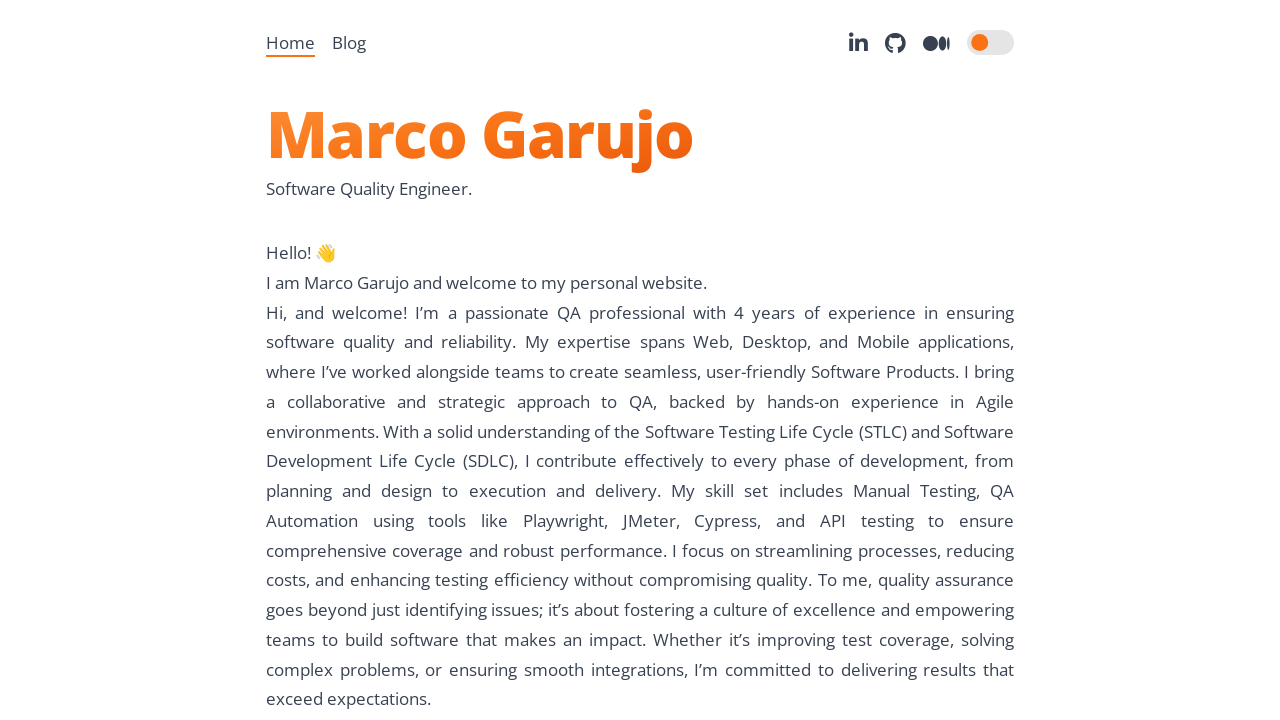

Clicked on Blog link to navigate to blog section at (349, 42) on internal:role=link[name="Blog"s]
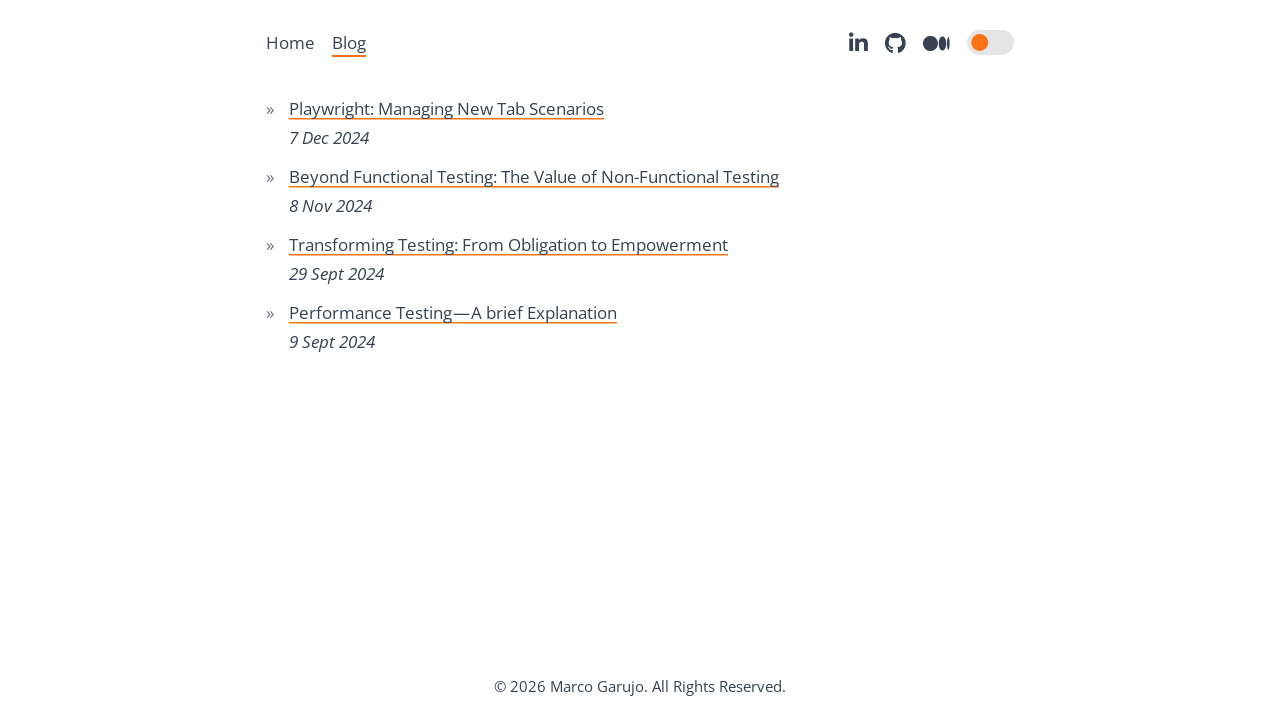

Clicked on blog post 'Beyond Functional Testing: The Value of Non-Functional Testing' which opened in a new tab at (534, 176) on internal:role=link[name="Beyond Functional Testing: The Value of Non-Functional 
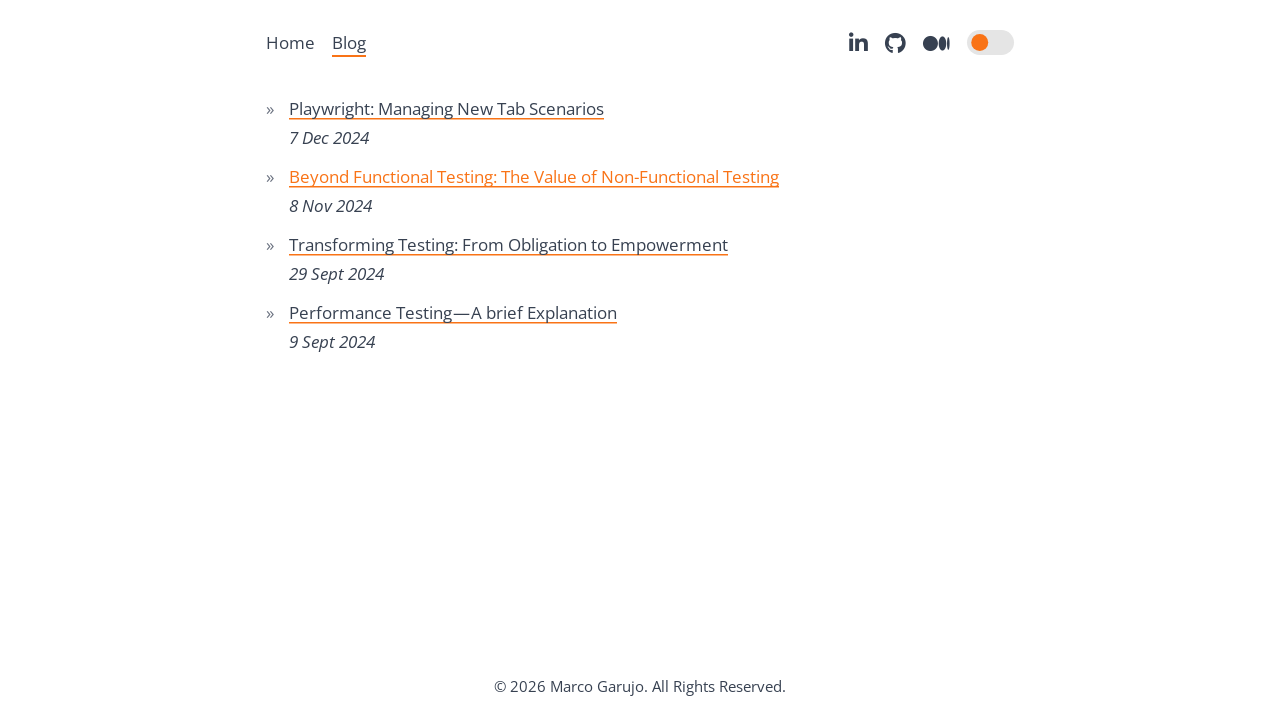

Captured new tab/page from popup
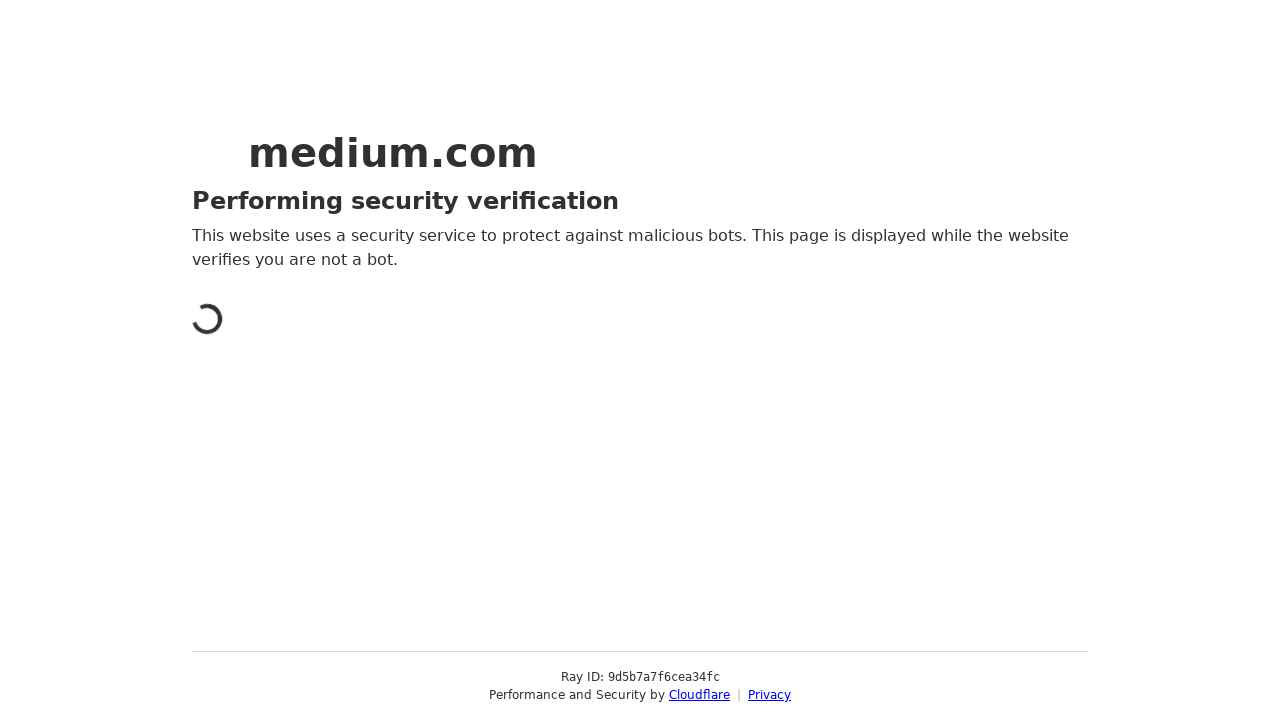

New tab loaded successfully and page is ready
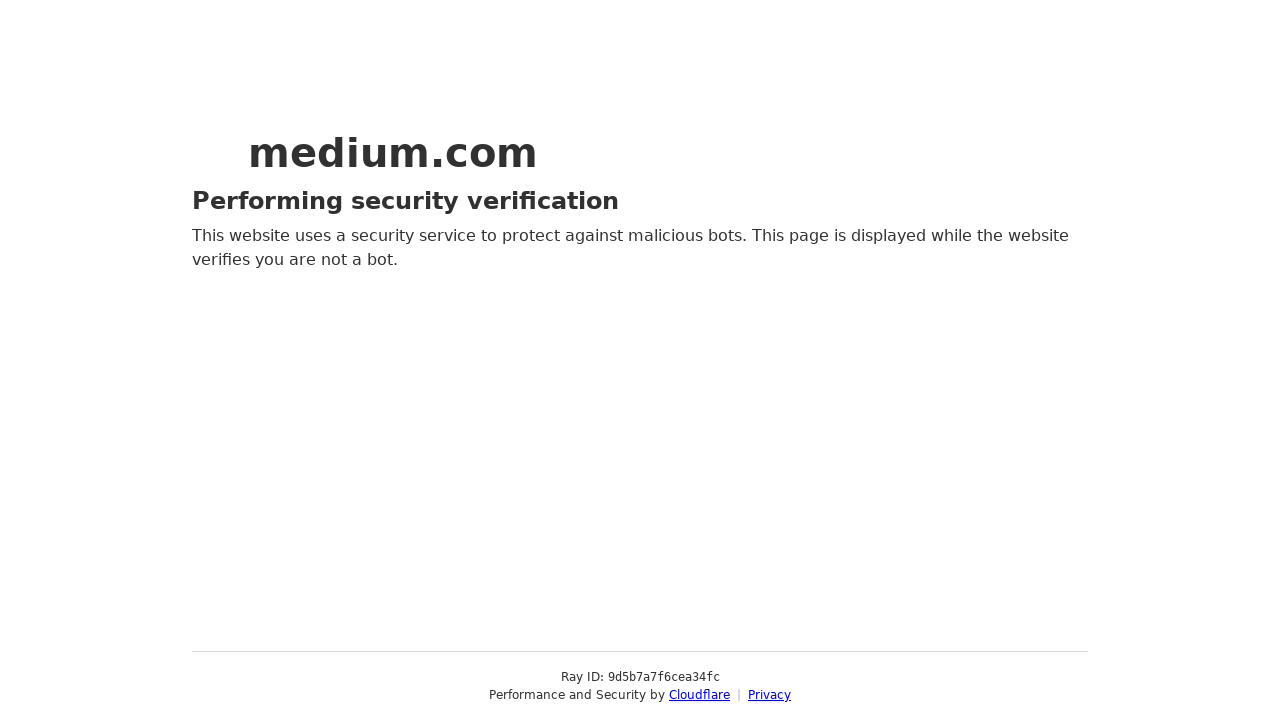

Scrolled up 500 pixels on the new blog post page
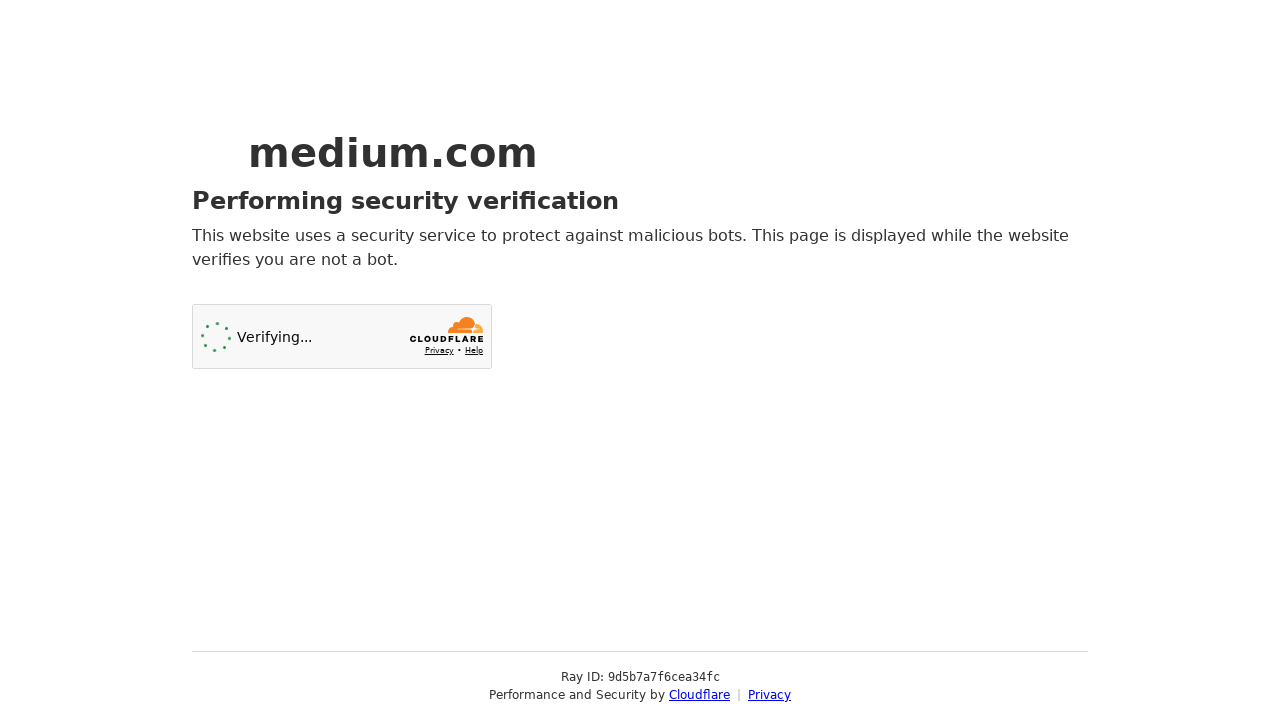

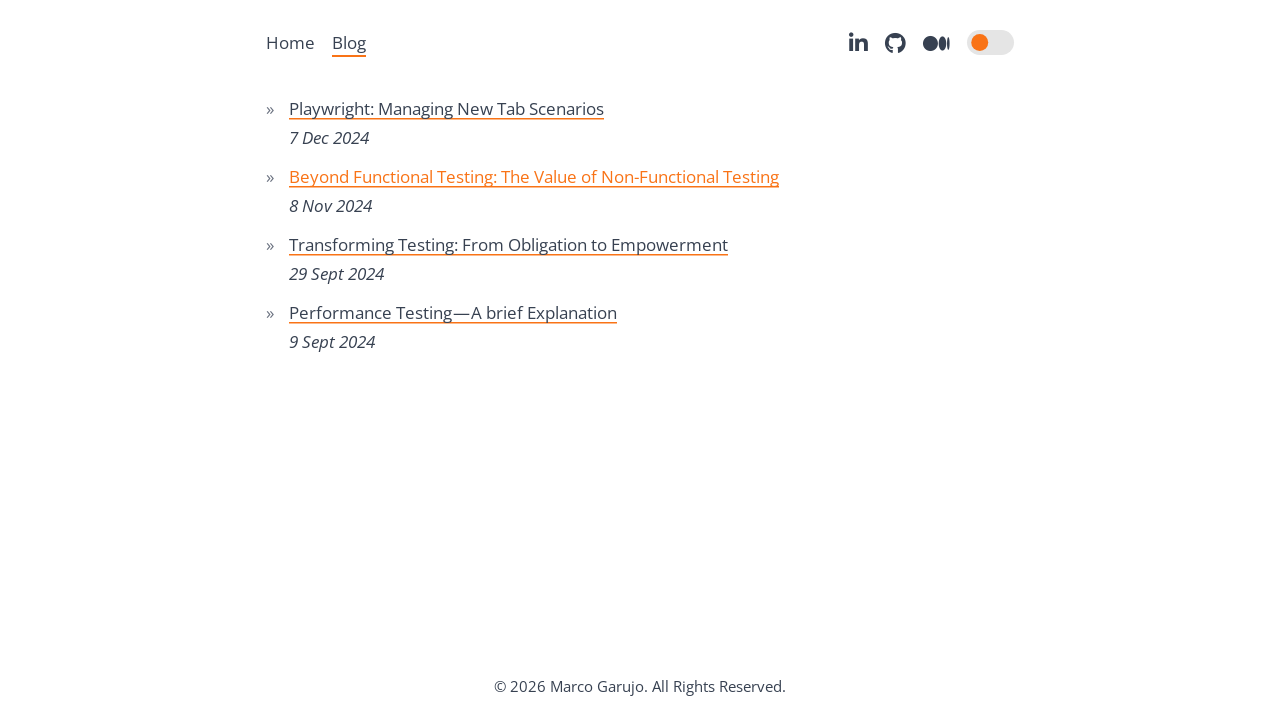